Tests typing text in capital letters using keyboard shift key in a textarea

Starting URL: http://omayo.blogspot.com

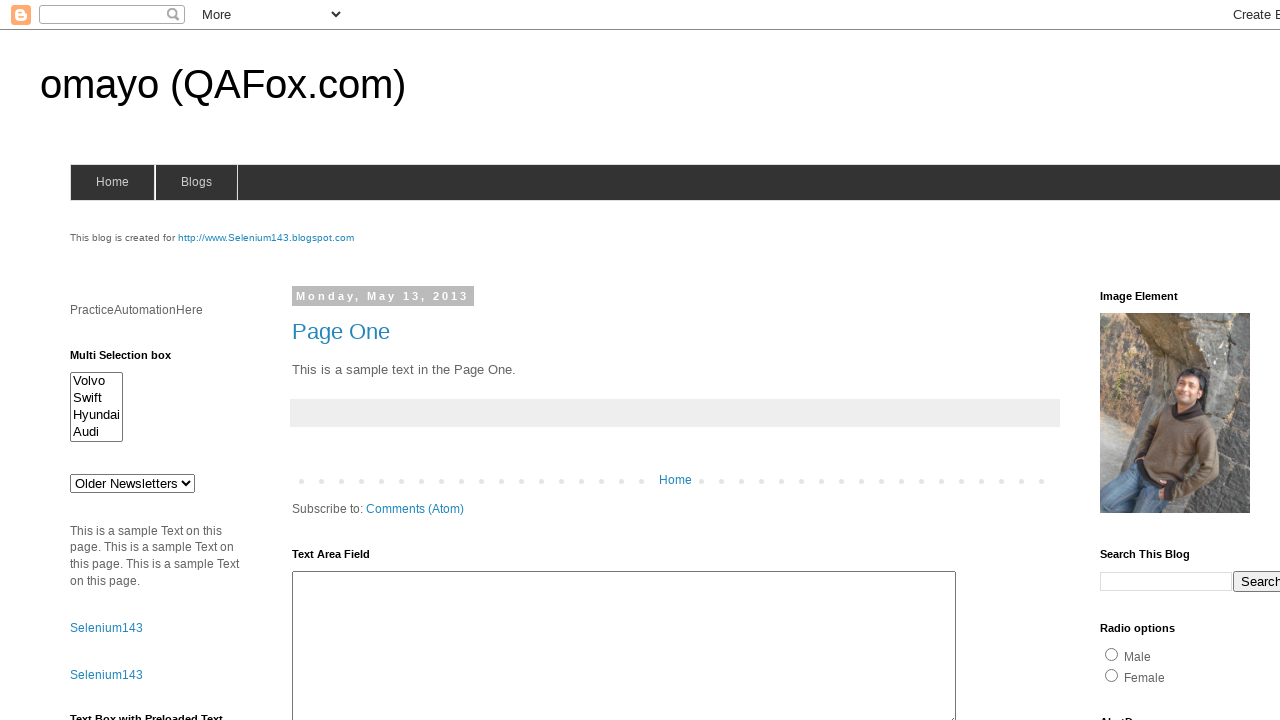

Textarea element loaded and ready
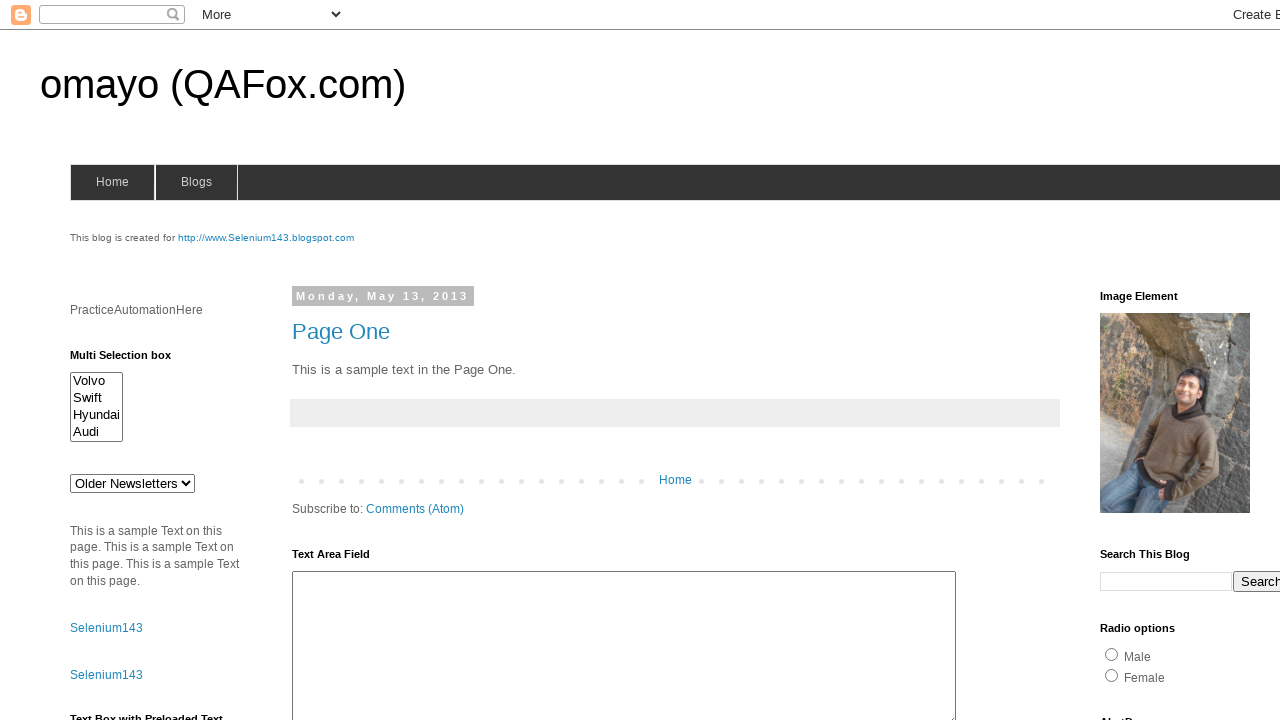

Clicked on textarea element at (624, 643) on textarea#ta1
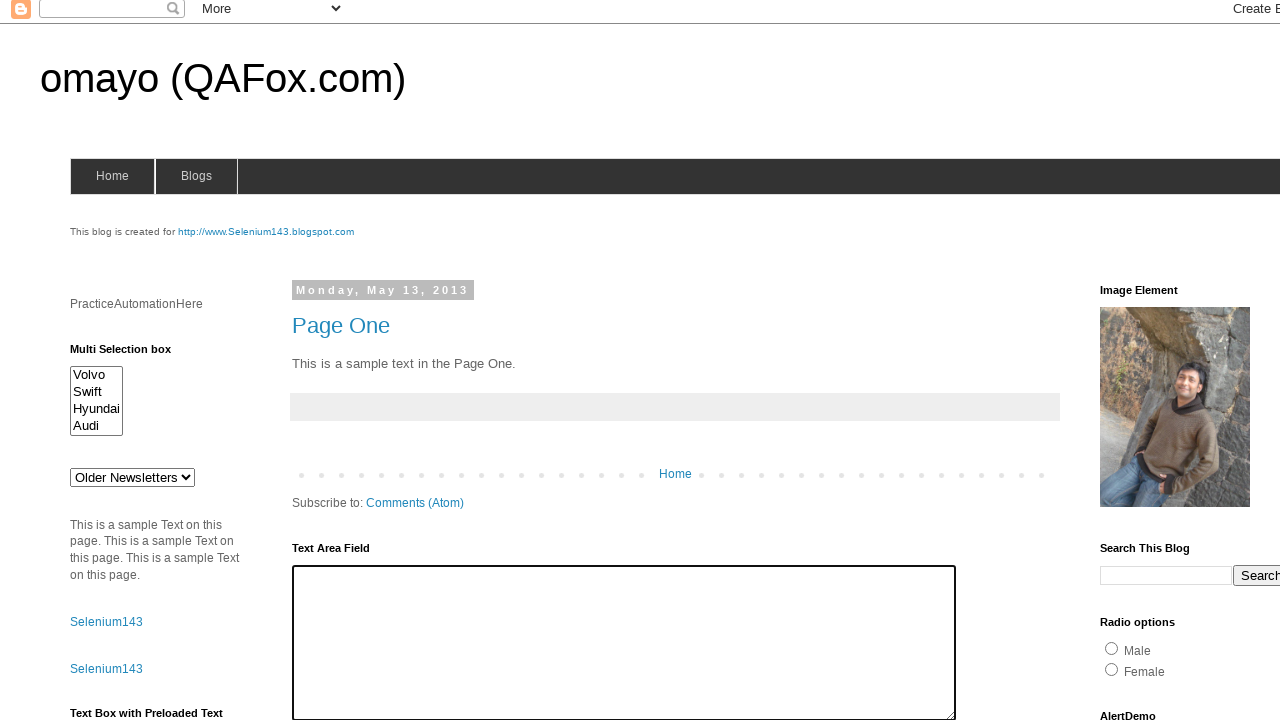

Pressed Shift key down
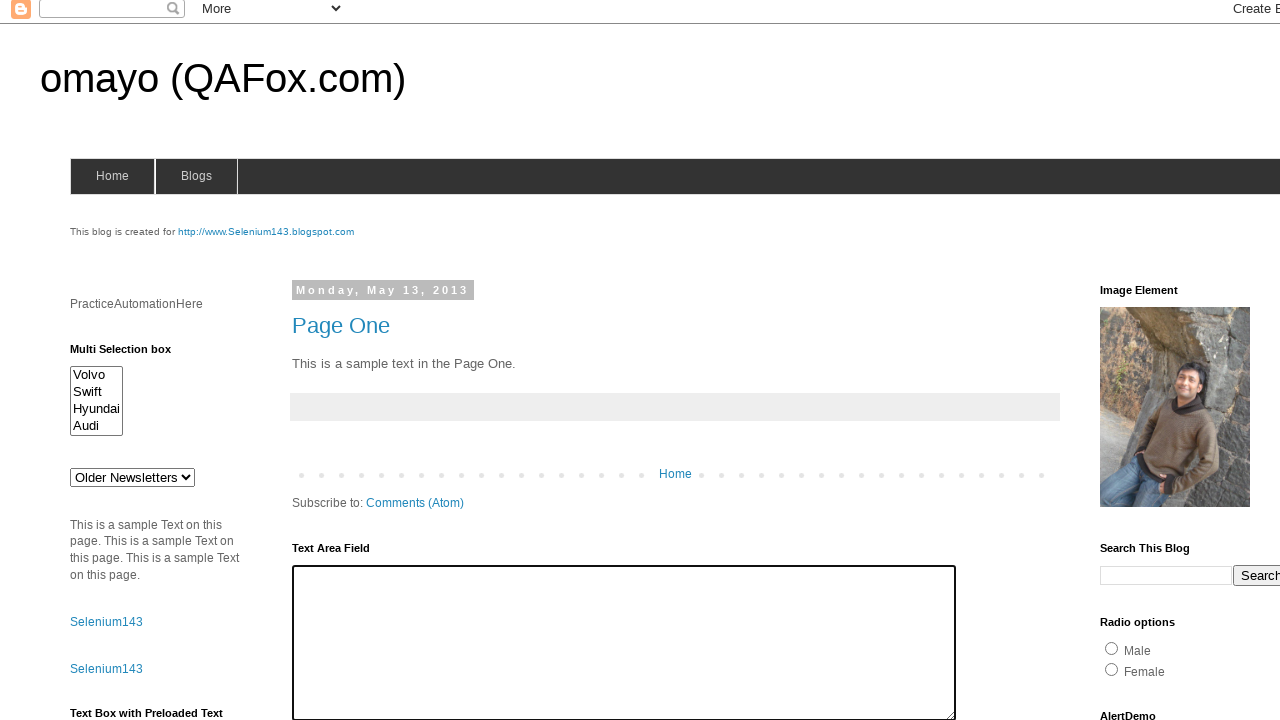

Typed 'capital' text while Shift is pressed
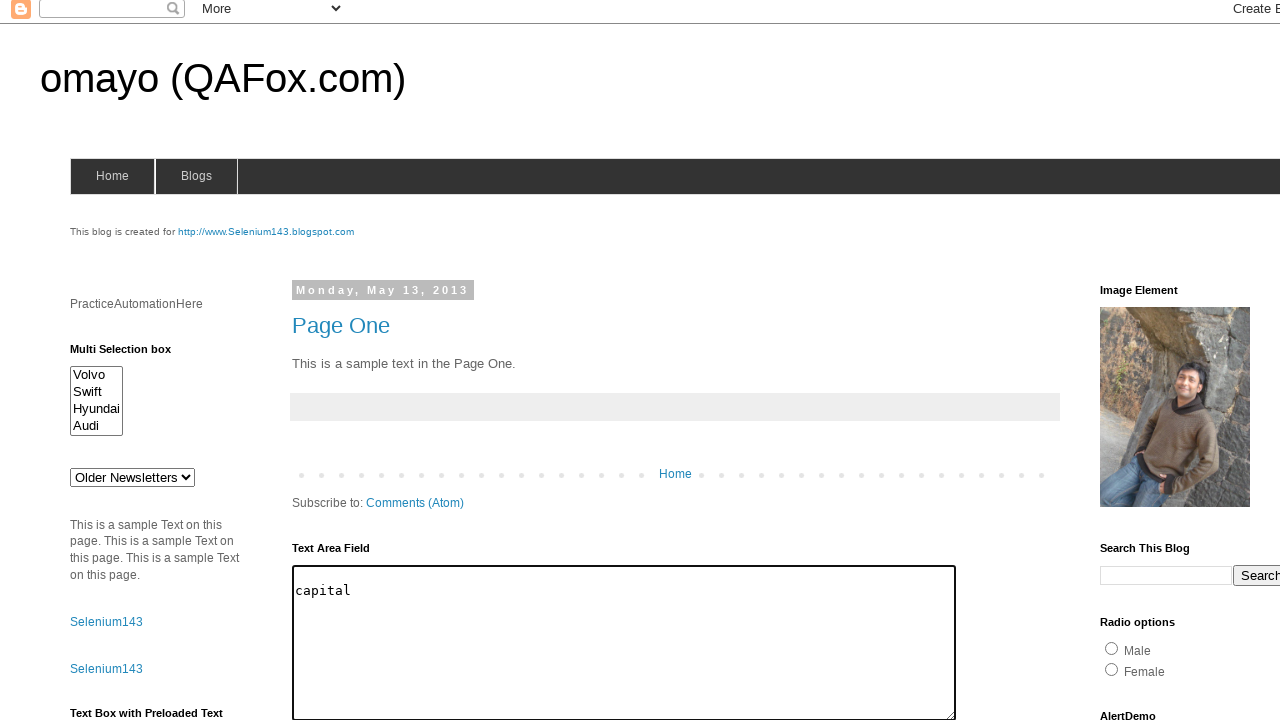

Released Shift key
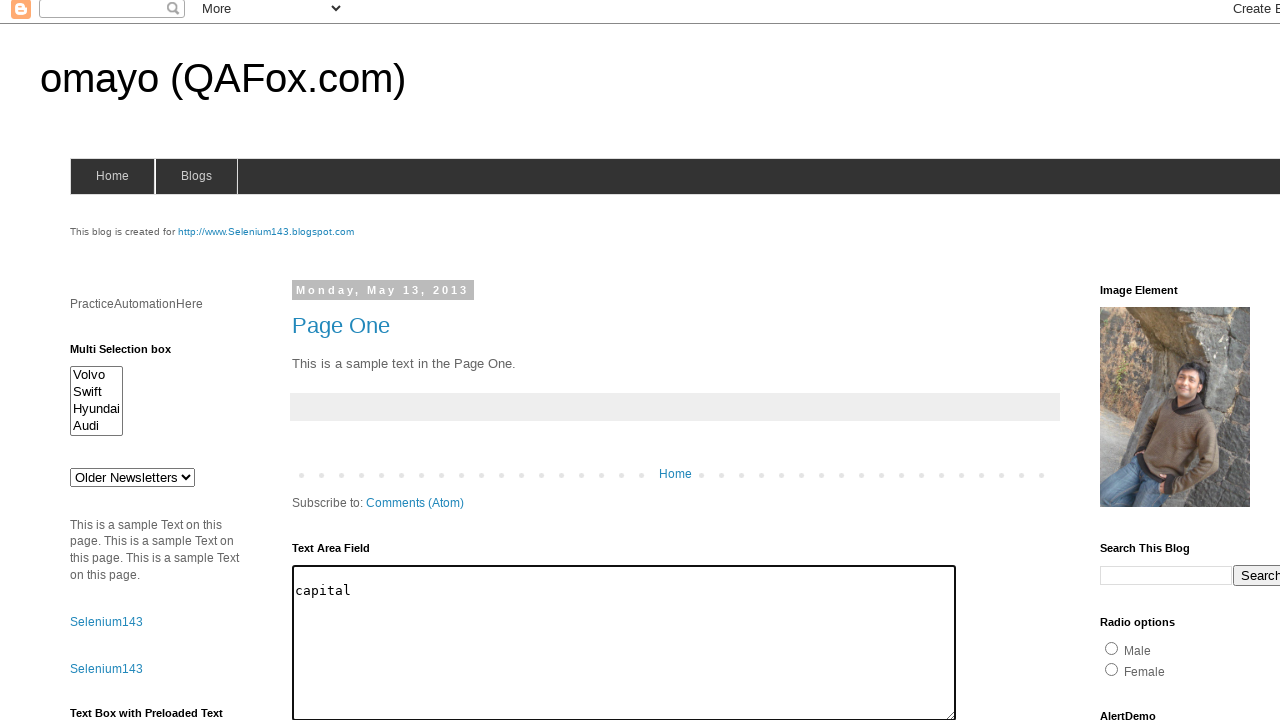

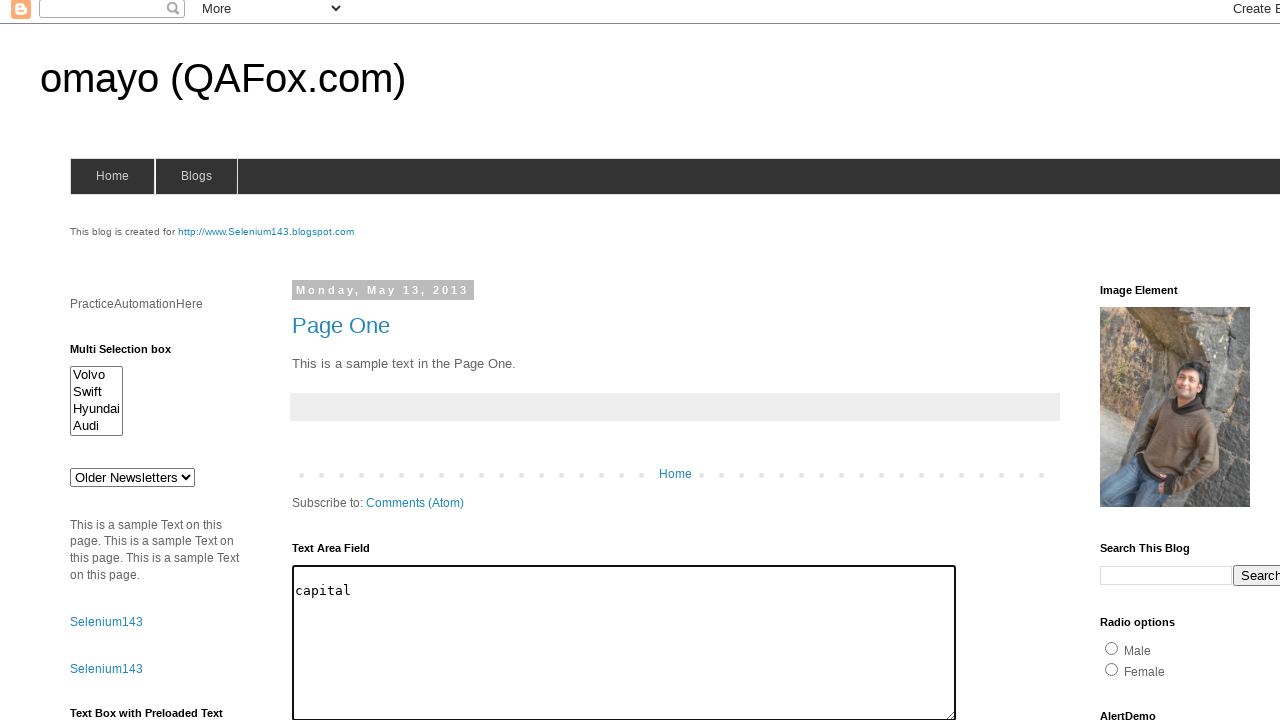